Tests that entered text is trimmed when editing a todo item

Starting URL: https://demo.playwright.dev/todomvc

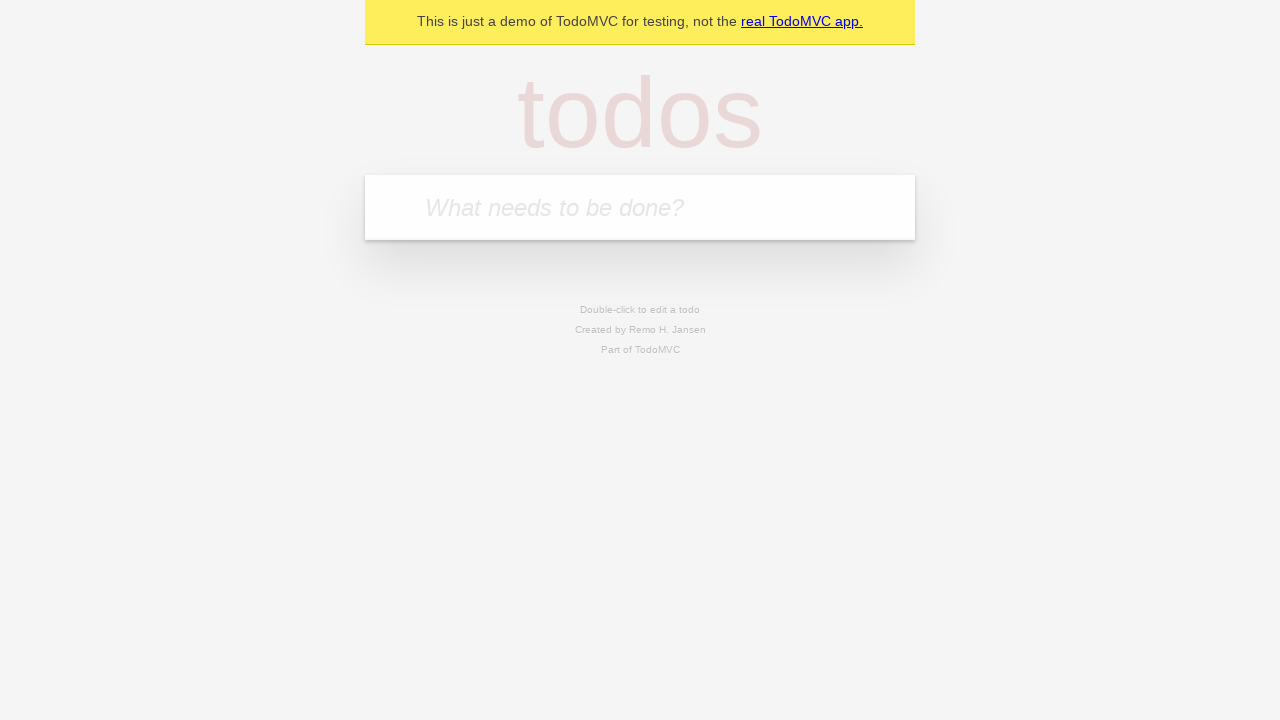

Filled todo input with 'buy some cheese' on internal:attr=[placeholder="What needs to be done?"i]
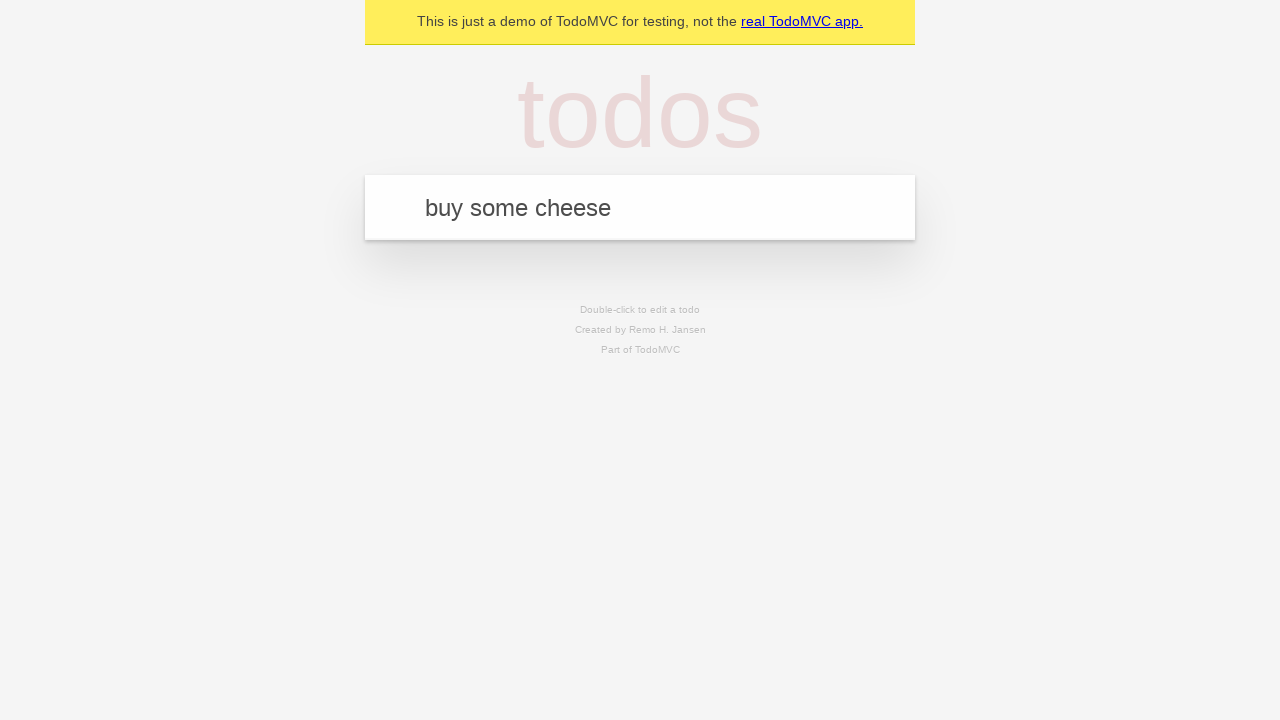

Pressed Enter to create first todo on internal:attr=[placeholder="What needs to be done?"i]
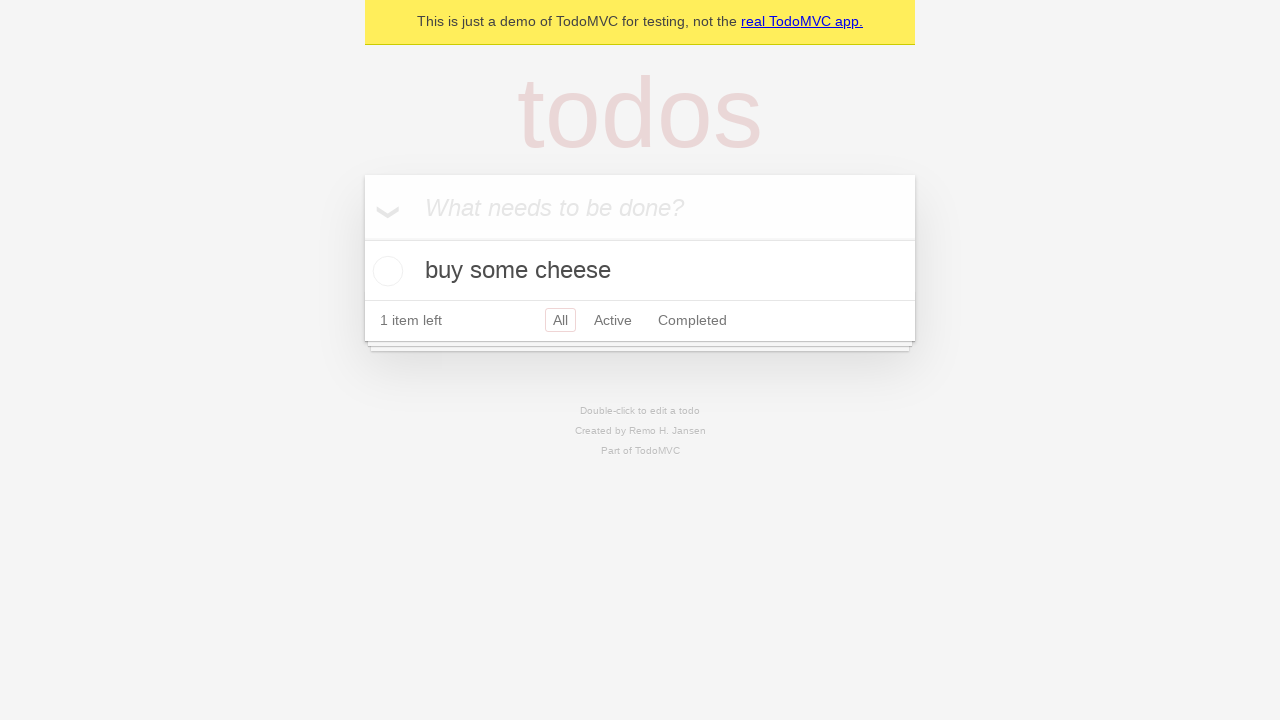

Filled todo input with 'feed the cat' on internal:attr=[placeholder="What needs to be done?"i]
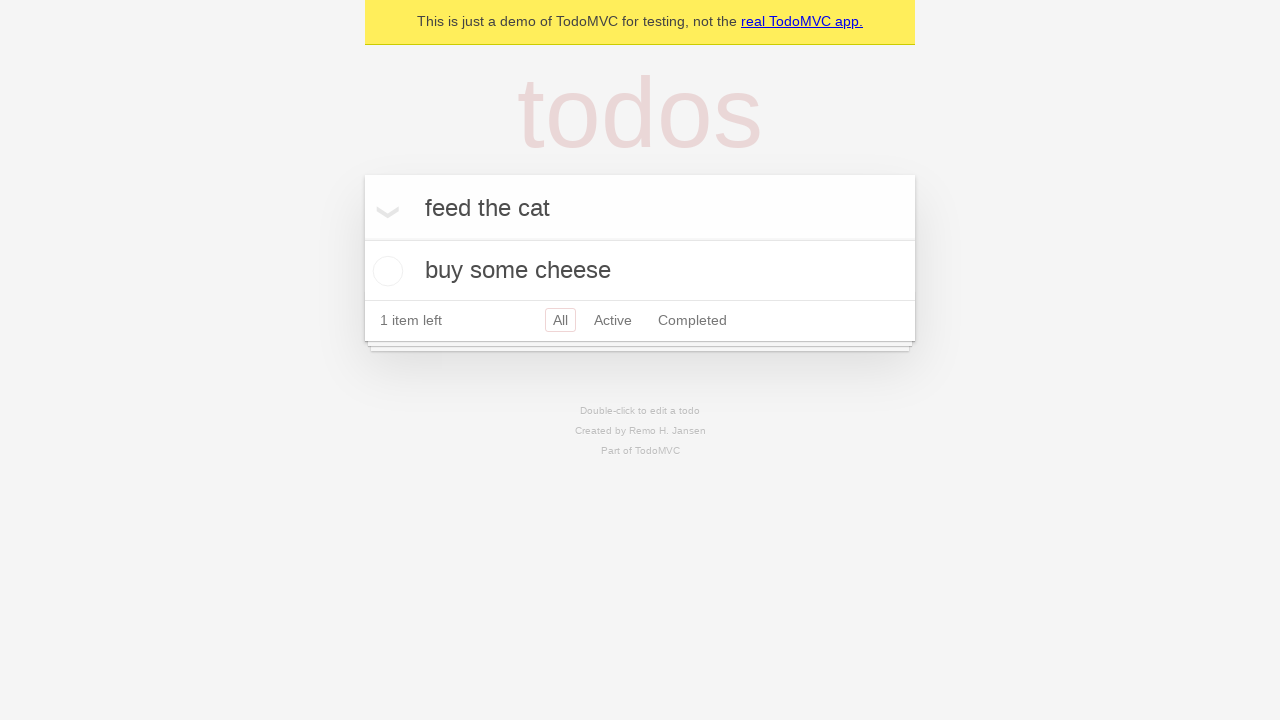

Pressed Enter to create second todo on internal:attr=[placeholder="What needs to be done?"i]
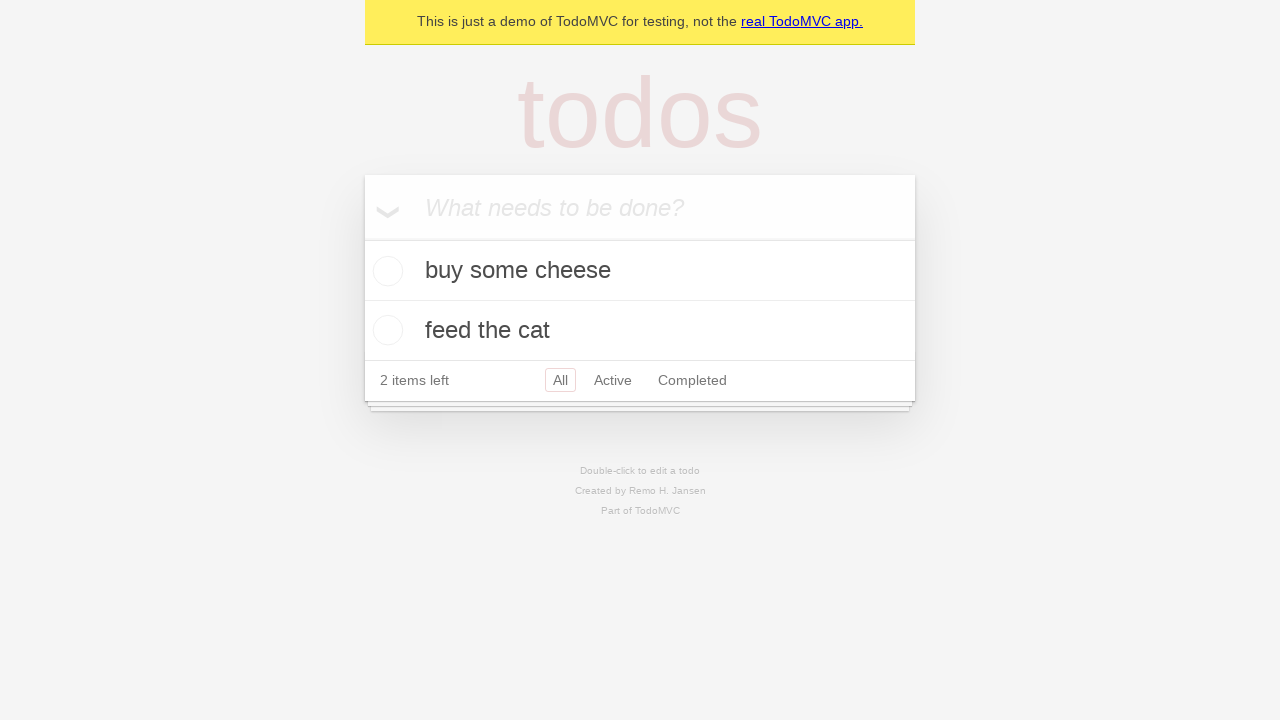

Filled todo input with 'book a doctors appointment' on internal:attr=[placeholder="What needs to be done?"i]
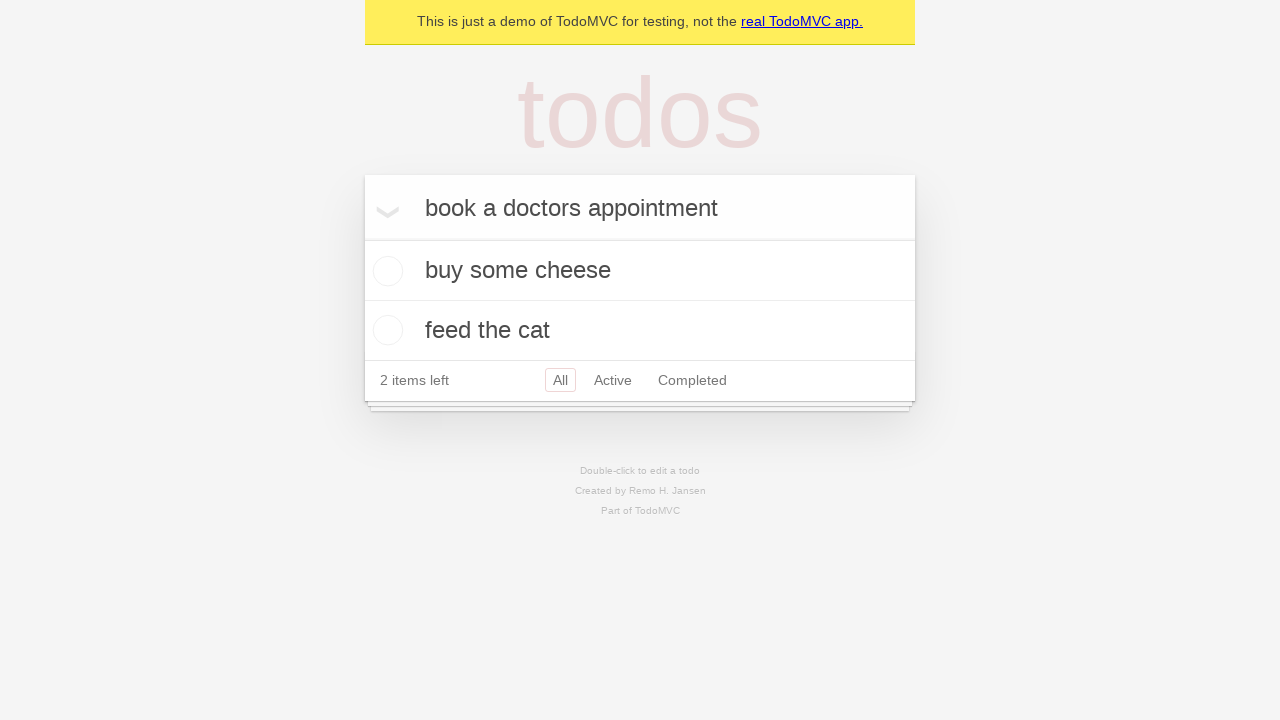

Pressed Enter to create third todo on internal:attr=[placeholder="What needs to be done?"i]
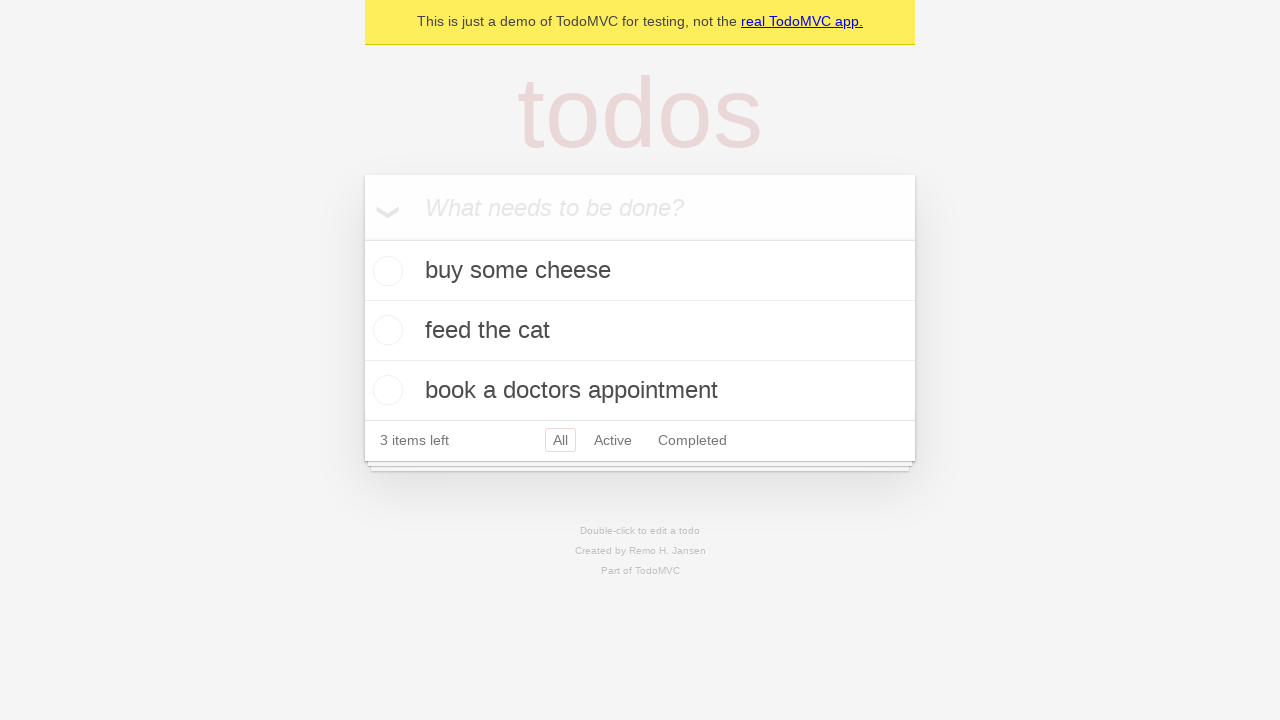

Double-clicked second todo item to enter edit mode at (640, 331) on internal:testid=[data-testid="todo-item"s] >> nth=1
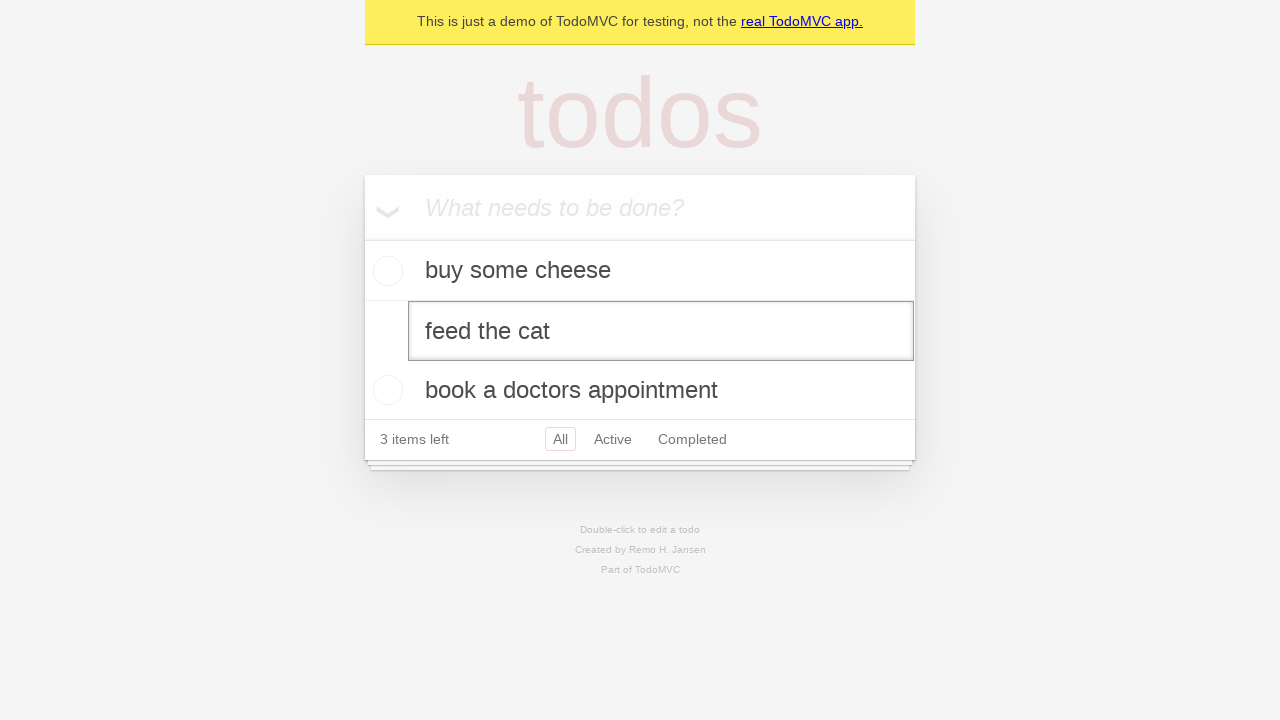

Filled edit textbox with '    buy some sausages    ' (with leading and trailing spaces) on internal:testid=[data-testid="todo-item"s] >> nth=1 >> internal:role=textbox[nam
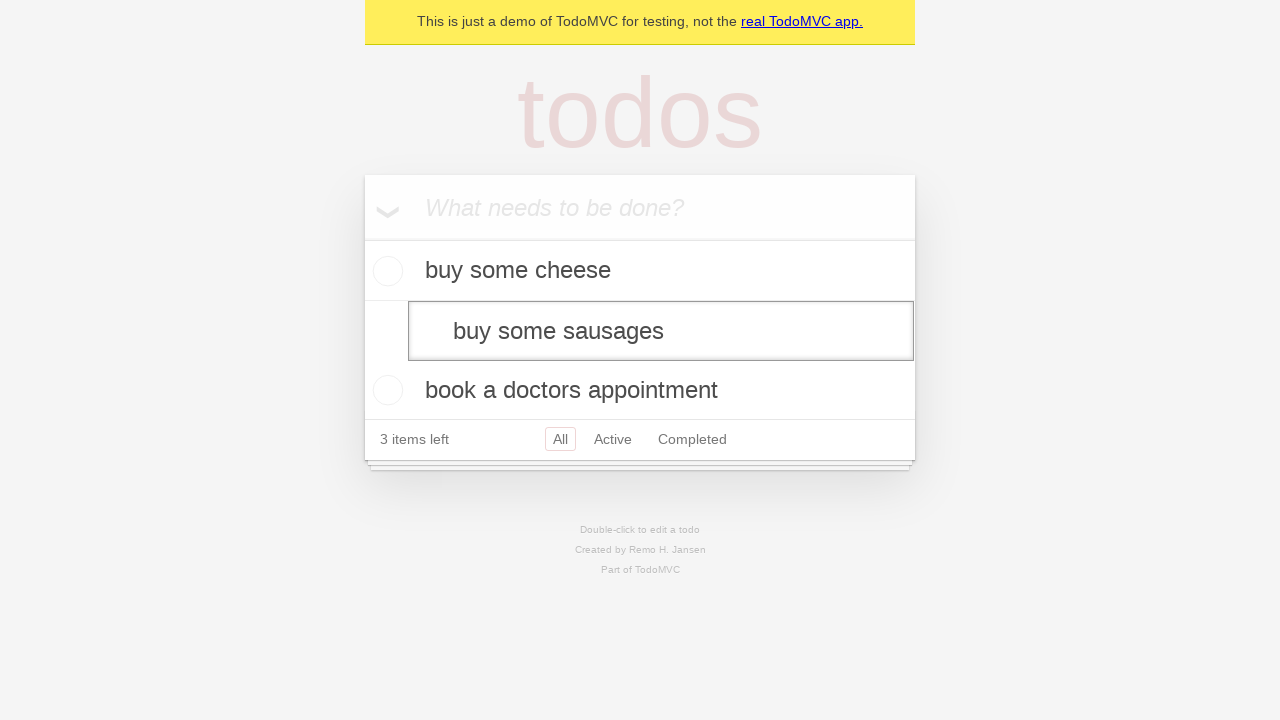

Pressed Enter to save edited todo with trimmed text on internal:testid=[data-testid="todo-item"s] >> nth=1 >> internal:role=textbox[nam
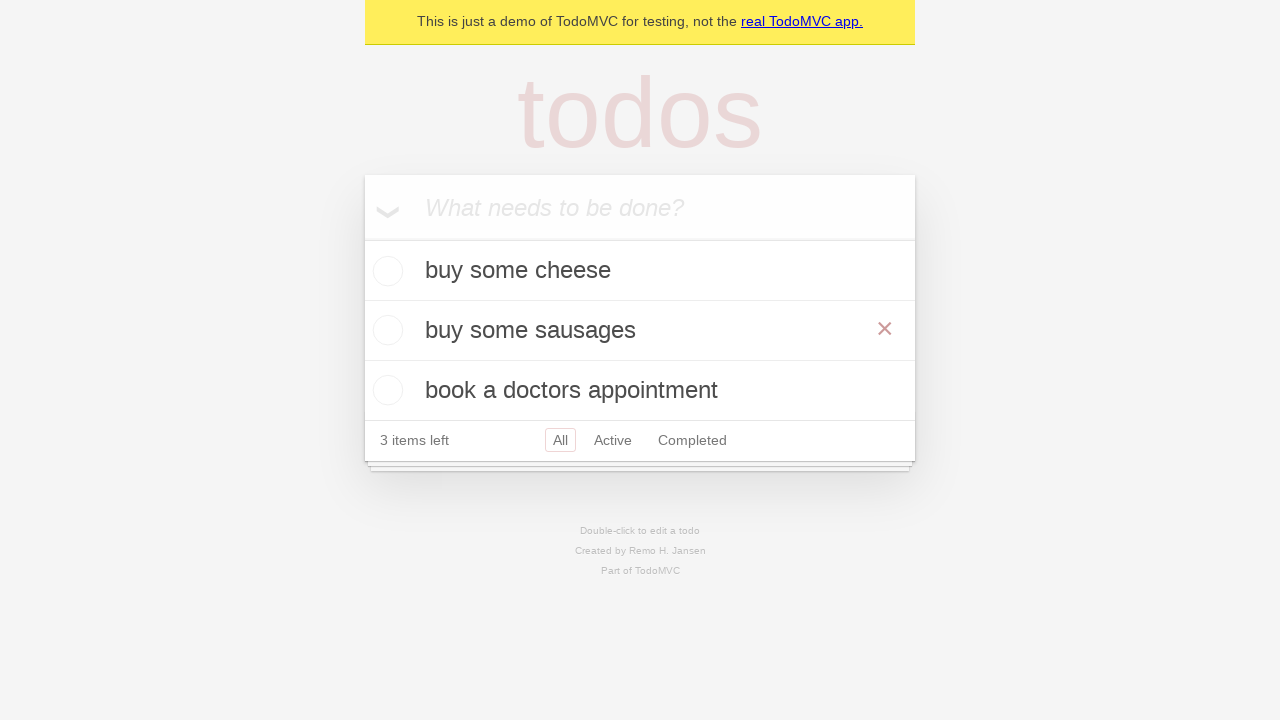

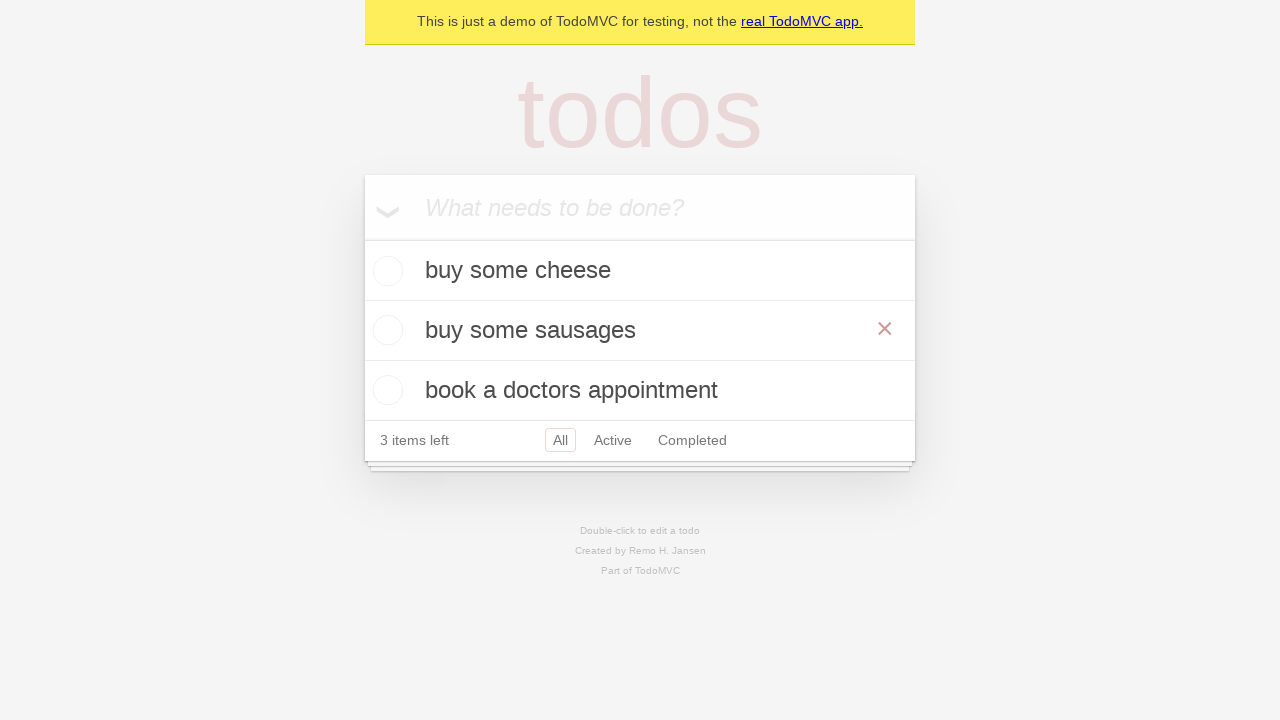